Demonstrates XPath traversal techniques by navigating to sibling and parent elements in the DOM structure

Starting URL: https://rahulshettyacademy.com/AutomationPractice/

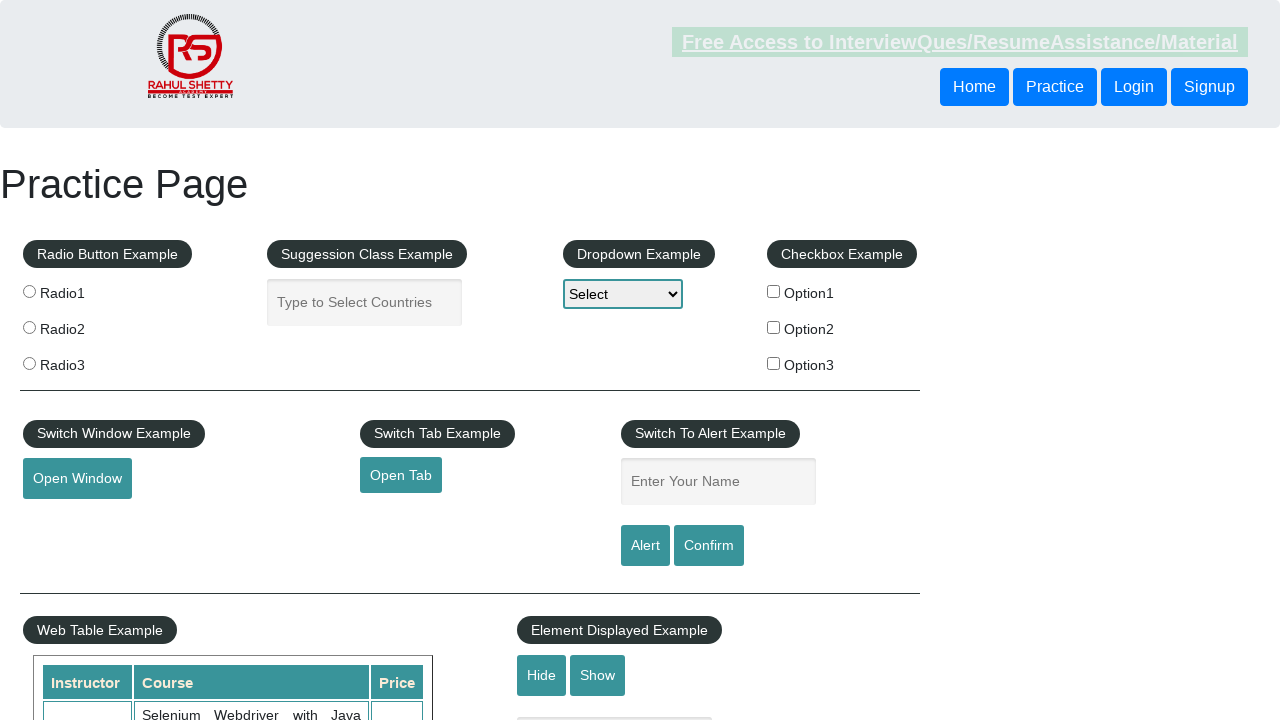

Navigated to AutomationPractice URL
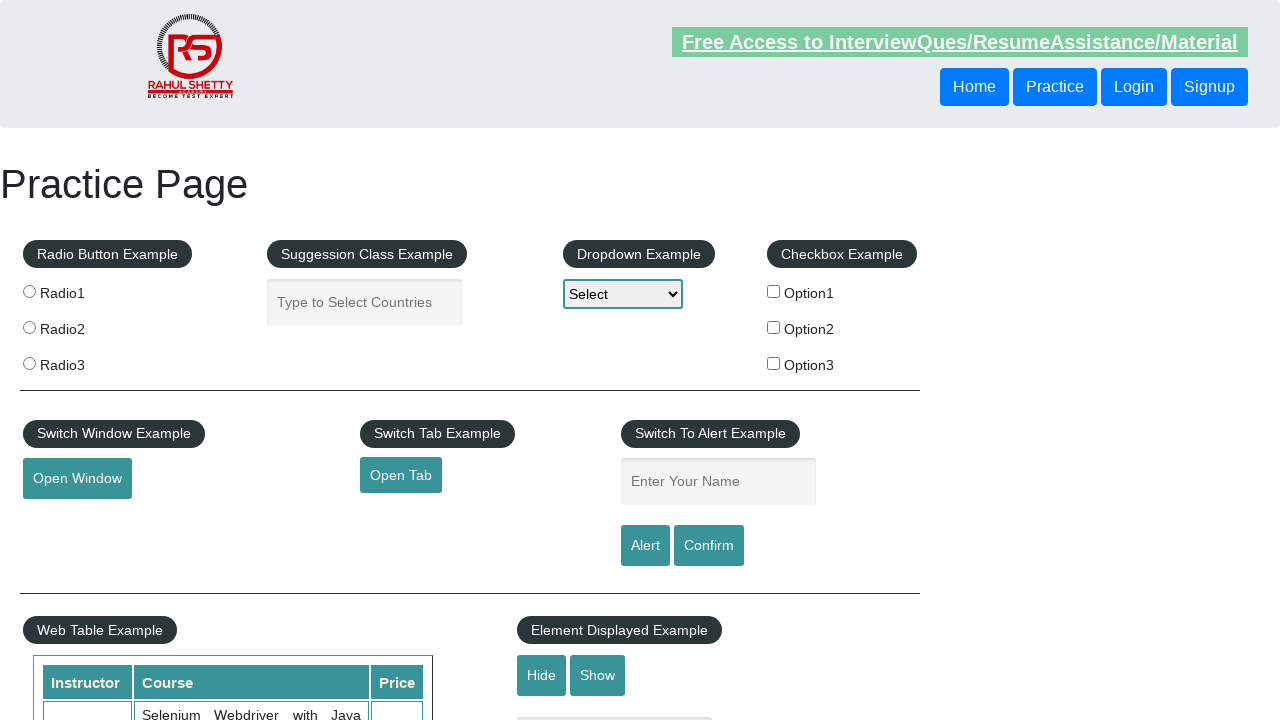

Retrieved text from sibling element using XPath traversal (following-sibling::button[1])
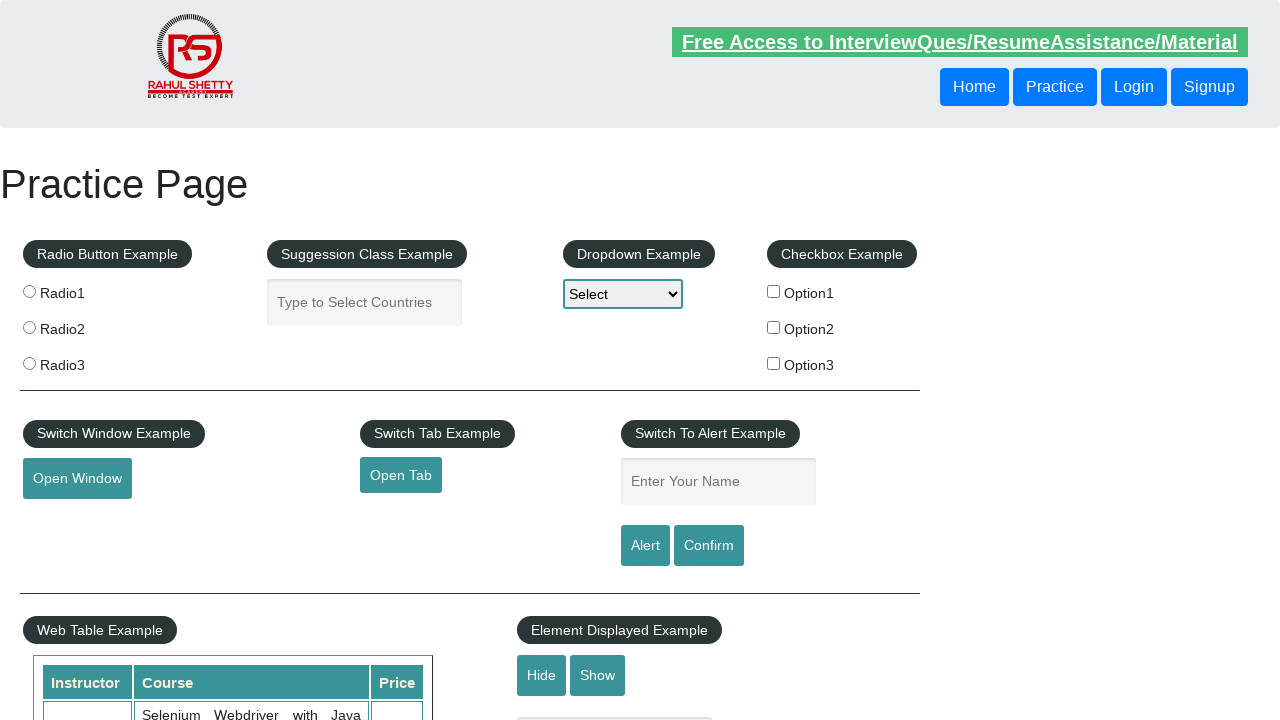

Retrieved text from parent's child element using XPath traversal (parent::div/button[2])
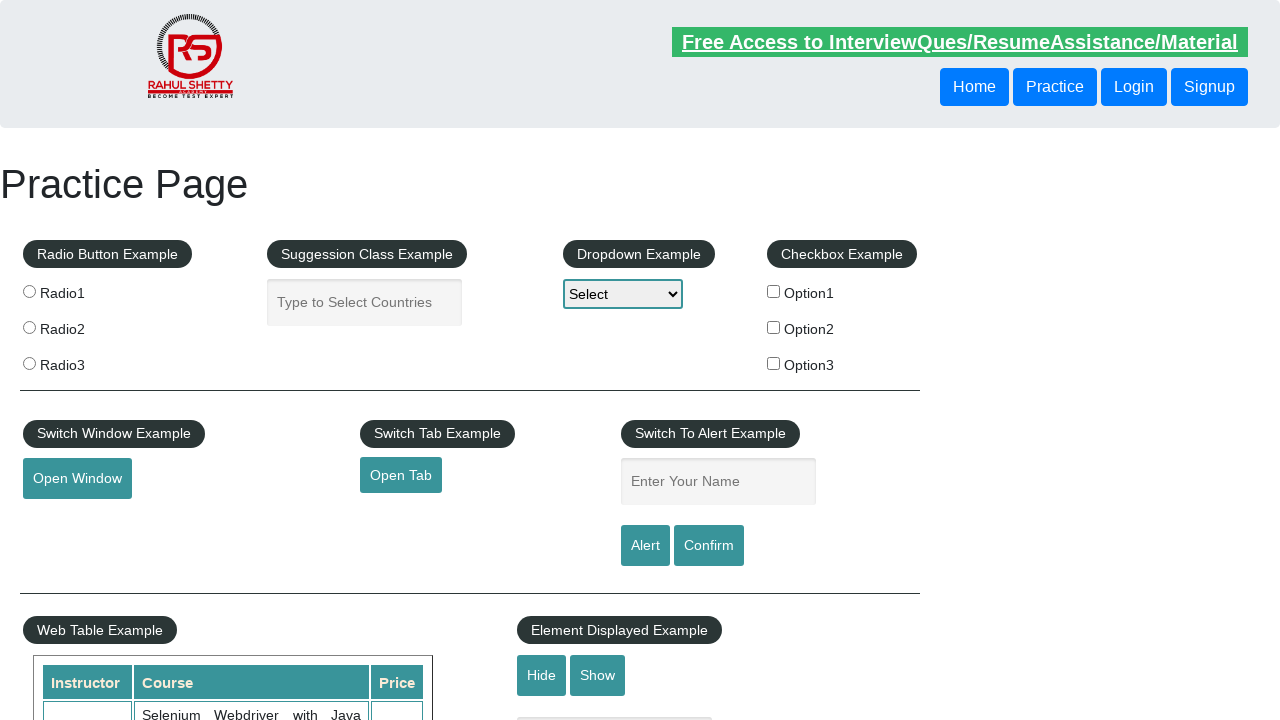

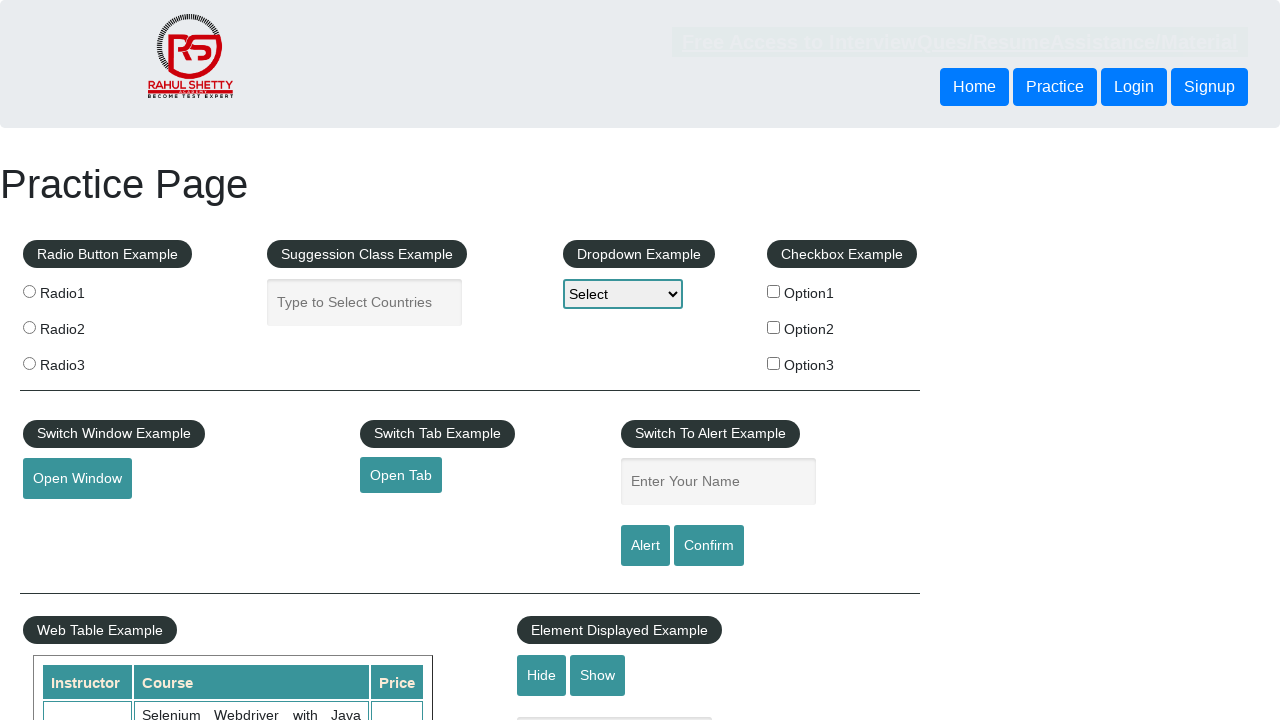